Tests add-to-cart functionality on an e-commerce practice site by finding specific products (Cucumber and Beetroot) from the product list and clicking their add-to-cart buttons.

Starting URL: https://rahulshettyacademy.com/seleniumPractise/#/

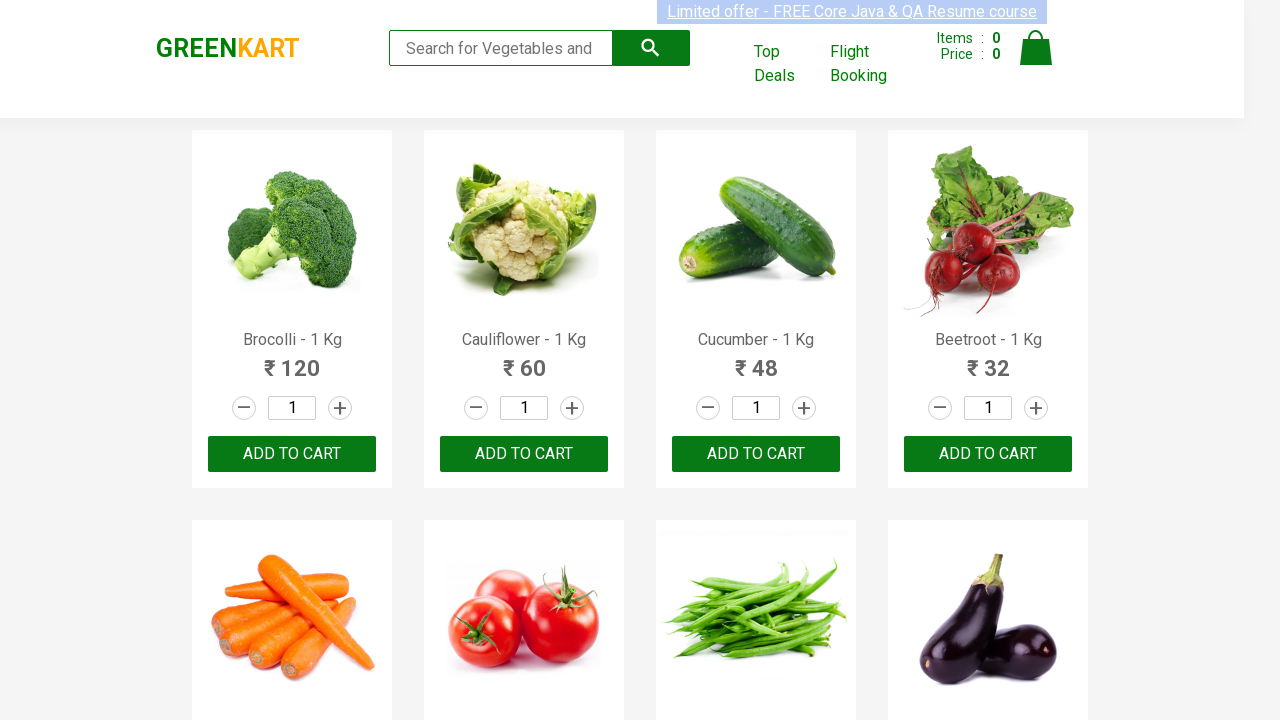

Waited for product names to load on the page
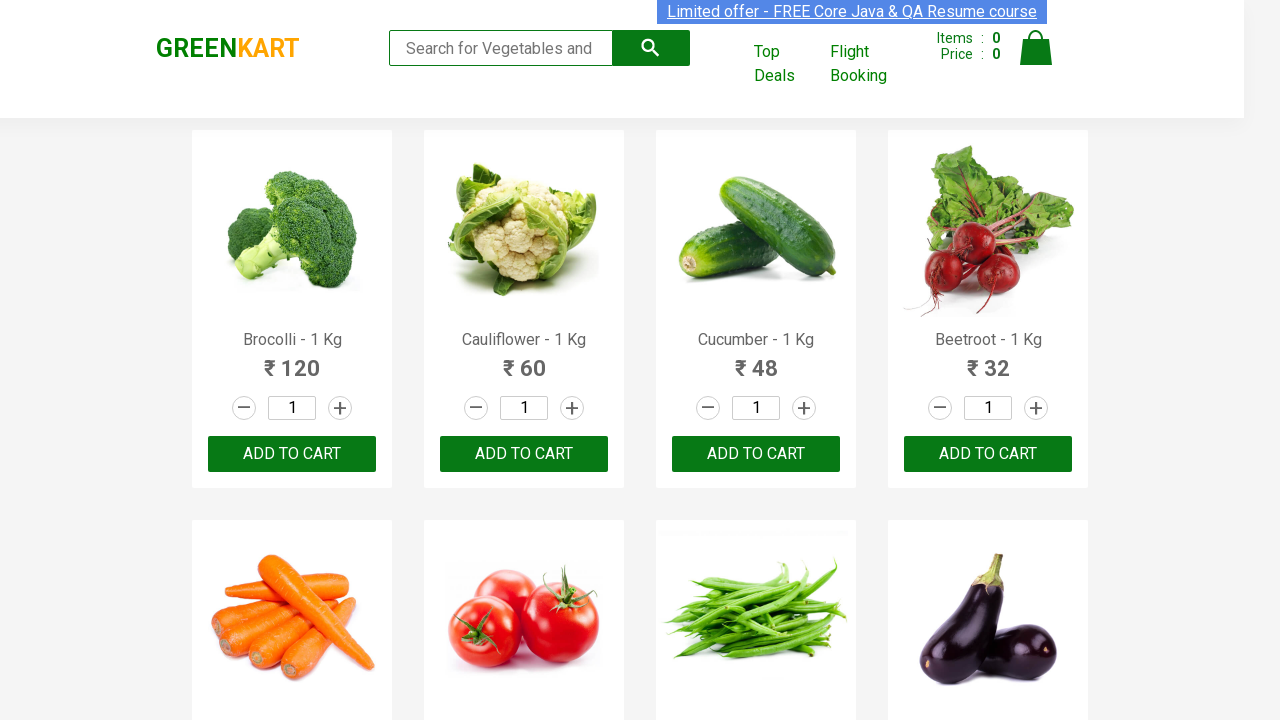

Retrieved all product elements from the page
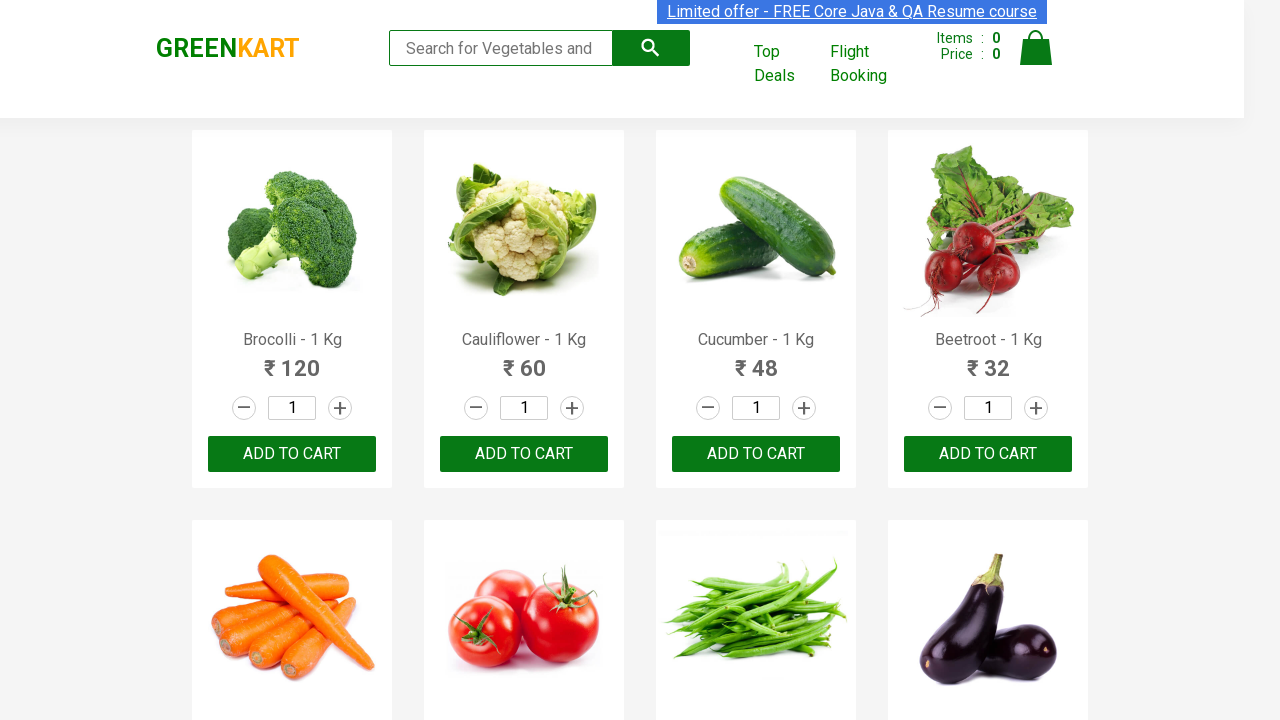

Clicked add-to-cart button for Cucumber at (756, 454) on div.product-action button >> nth=2
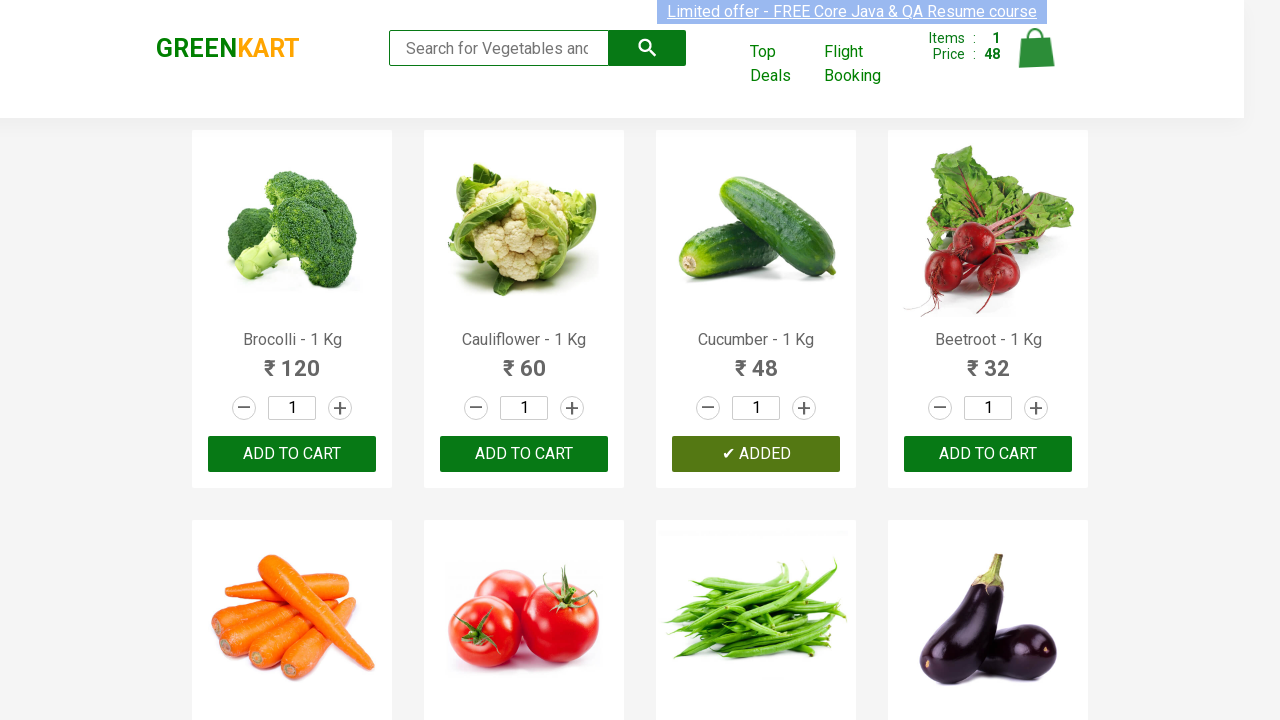

Clicked add-to-cart button for Beetroot at (988, 454) on div.product-action button >> nth=3
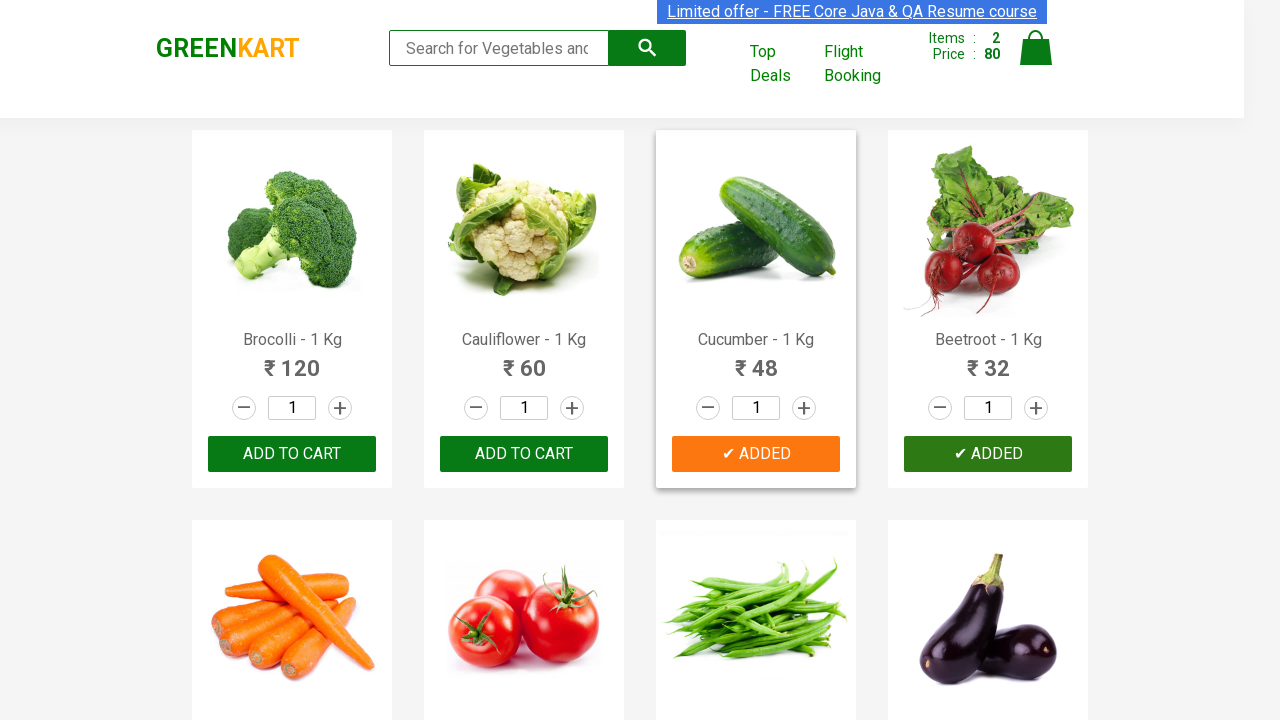

All required items (Cucumber and Beetroot) have been added to cart
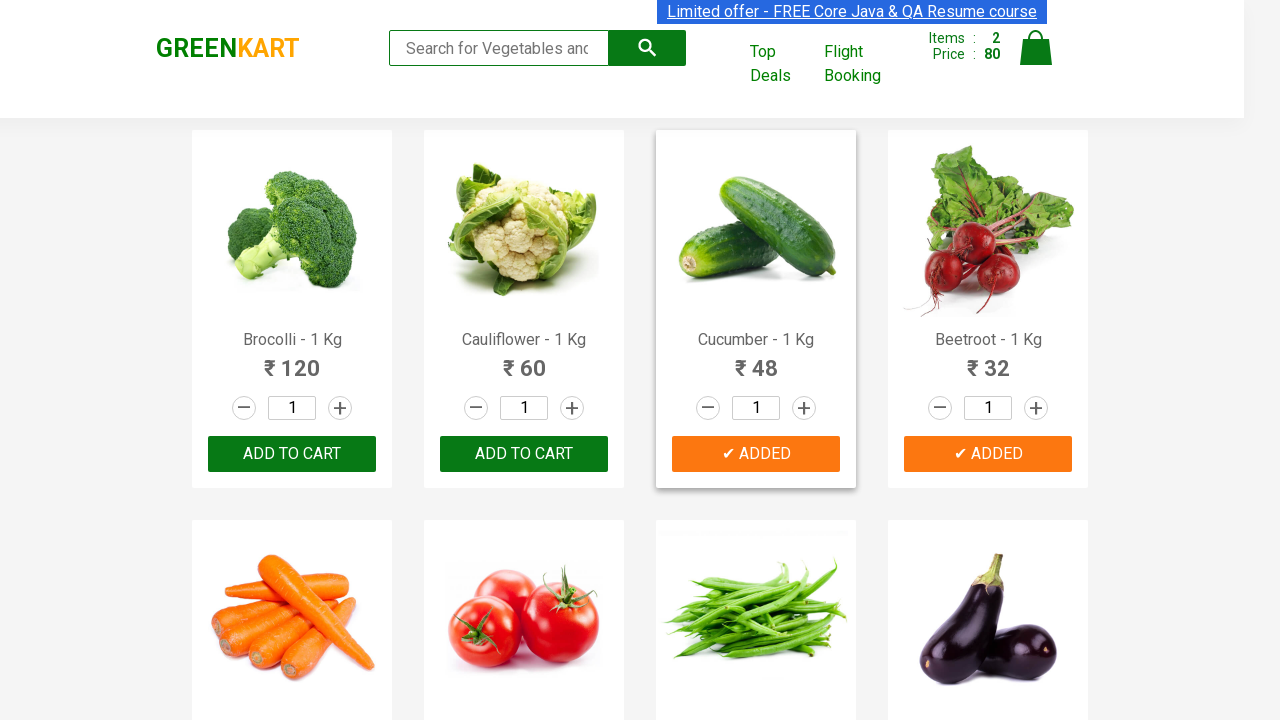

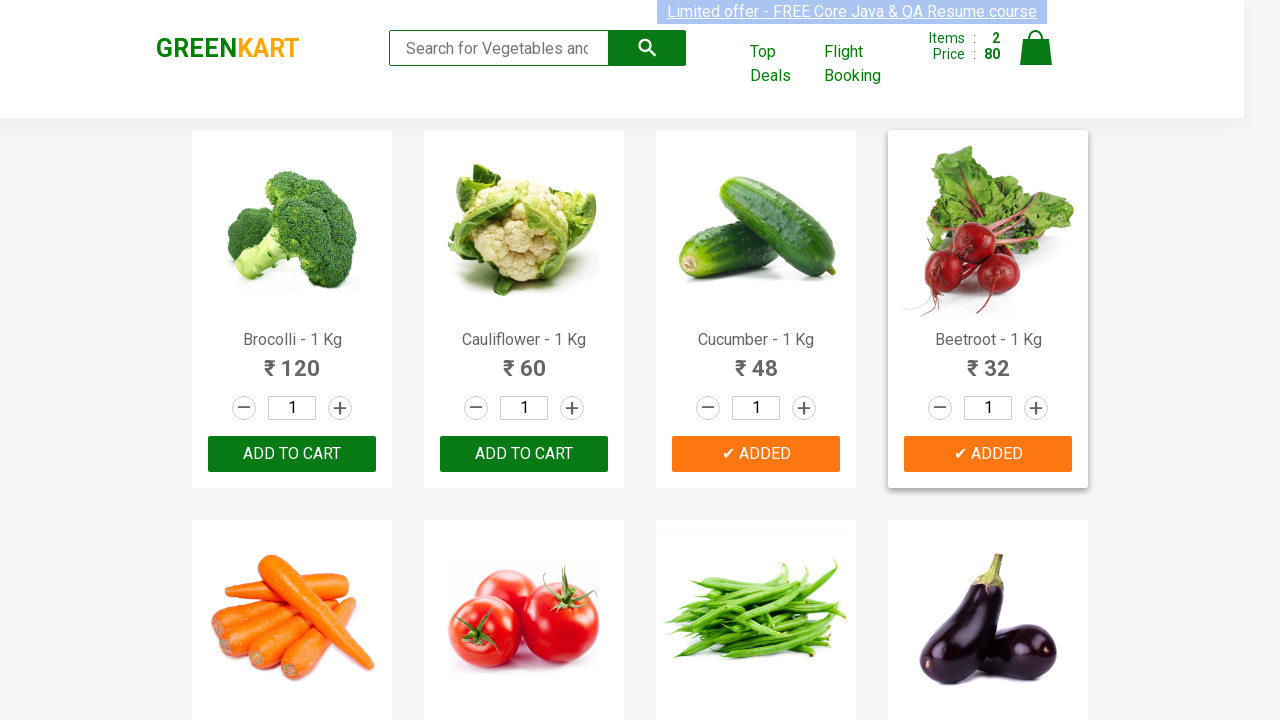